Solves a math captcha by retrieving a value from an element attribute, calculating the result using a mathematical formula, and submitting the form with the answer

Starting URL: http://suninjuly.github.io/get_attribute.html

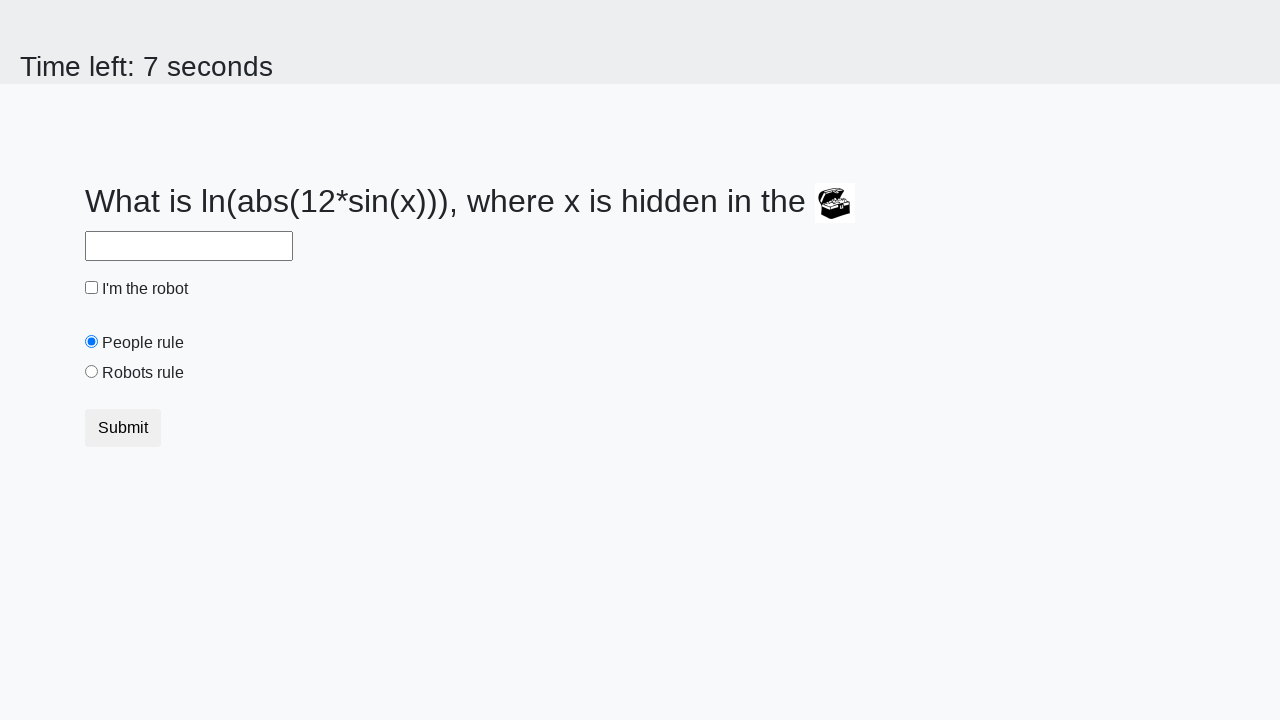

Located treasure element
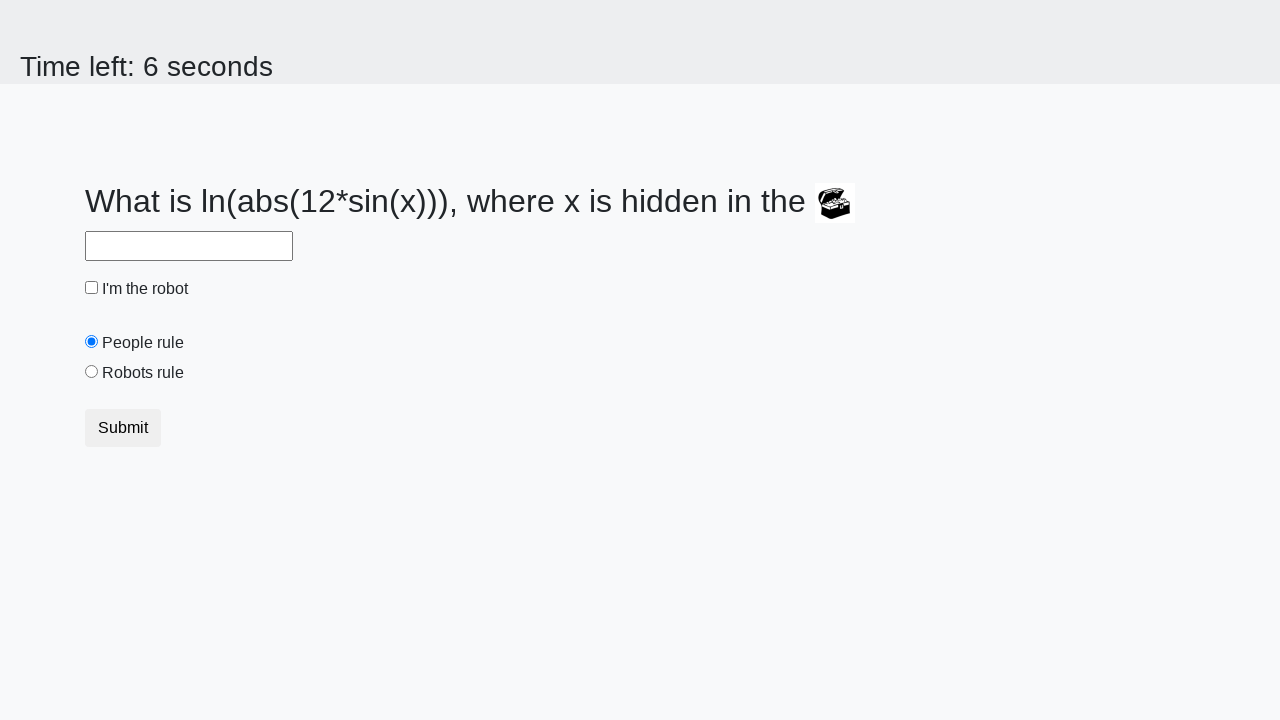

Retrieved valuex attribute from treasure element
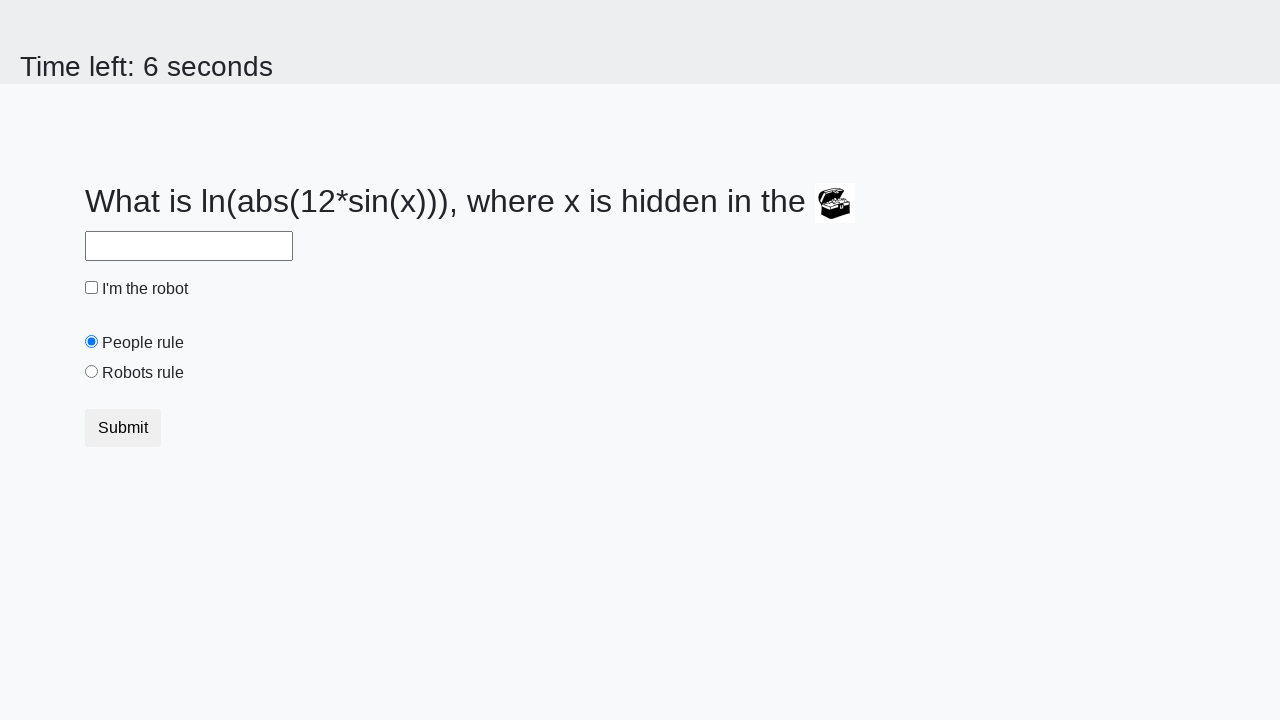

Calculated result using formula with x=238: 2.1133734570059244
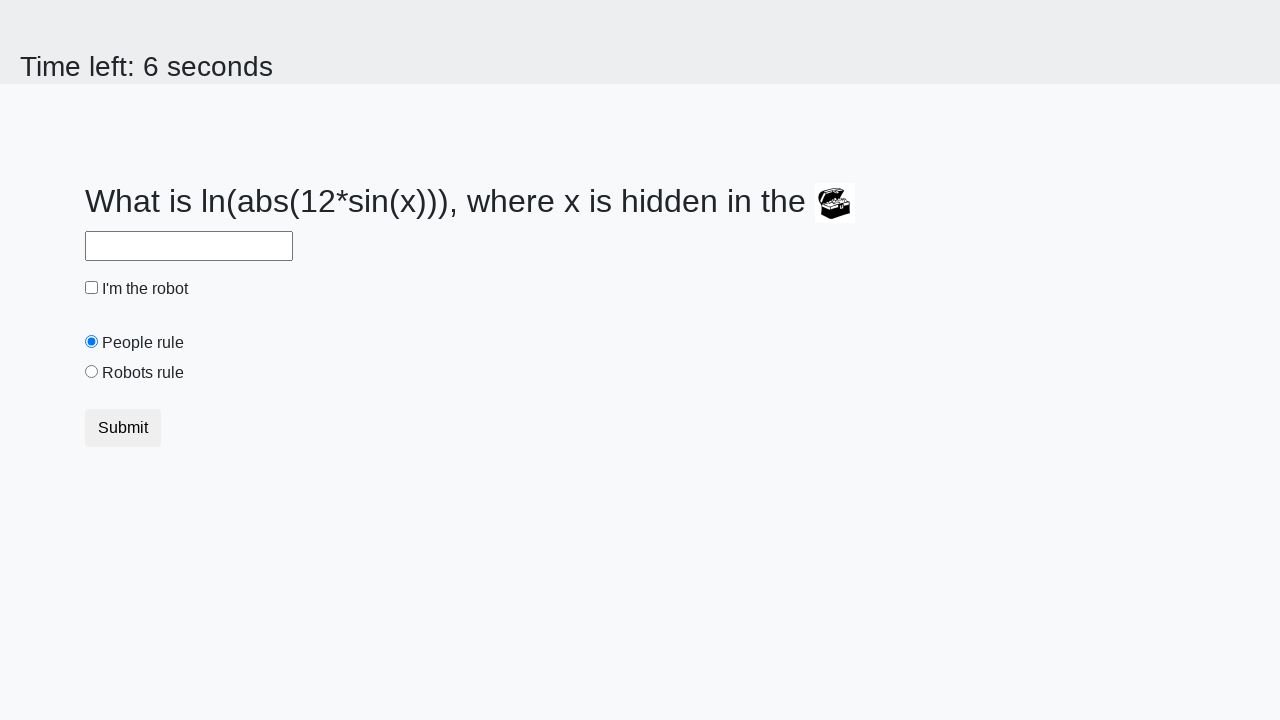

Filled answer field with calculated result: 2.1133734570059244 on #answer
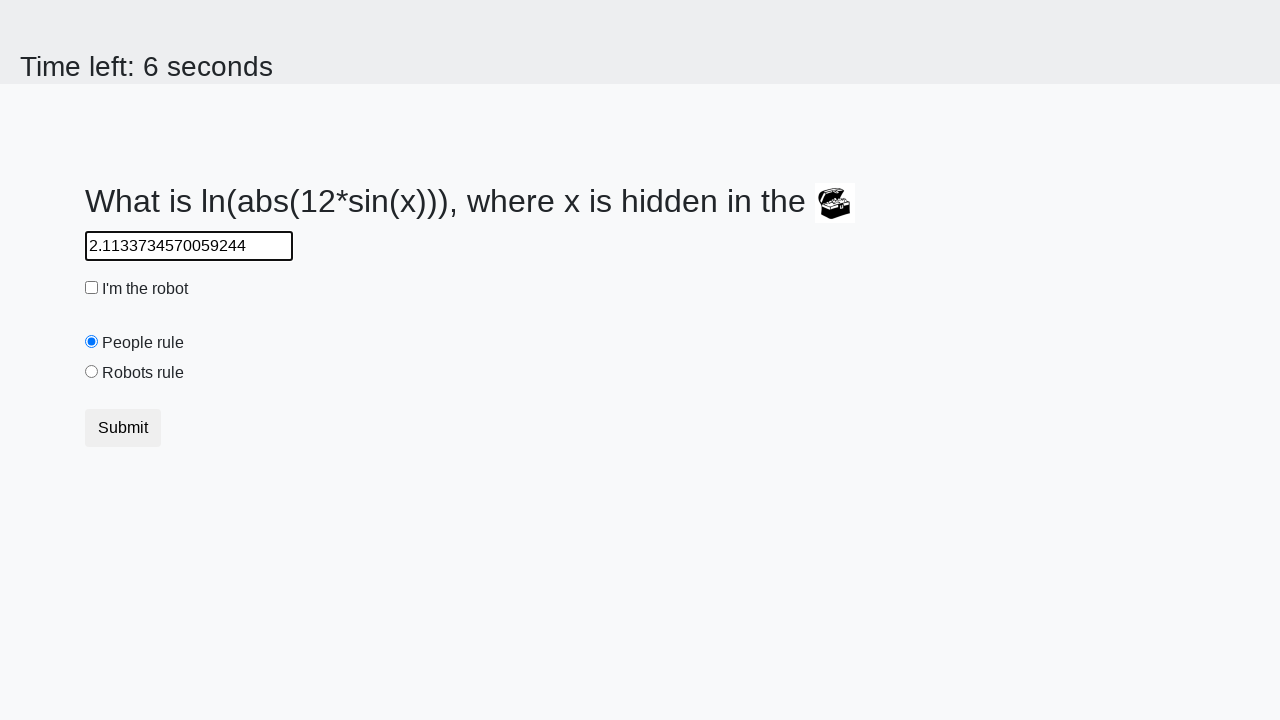

Checked the robot checkbox at (92, 288) on #robotCheckbox
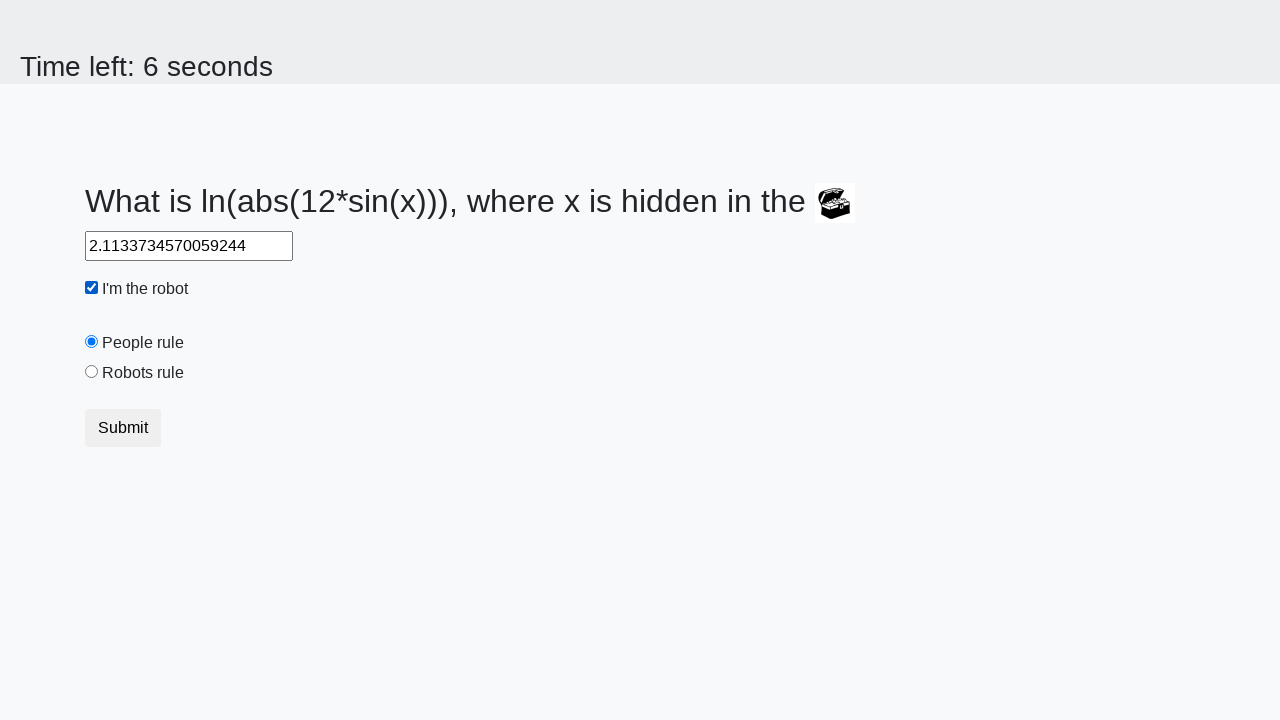

Selected the robots rule radio button at (92, 372) on #robotsRule
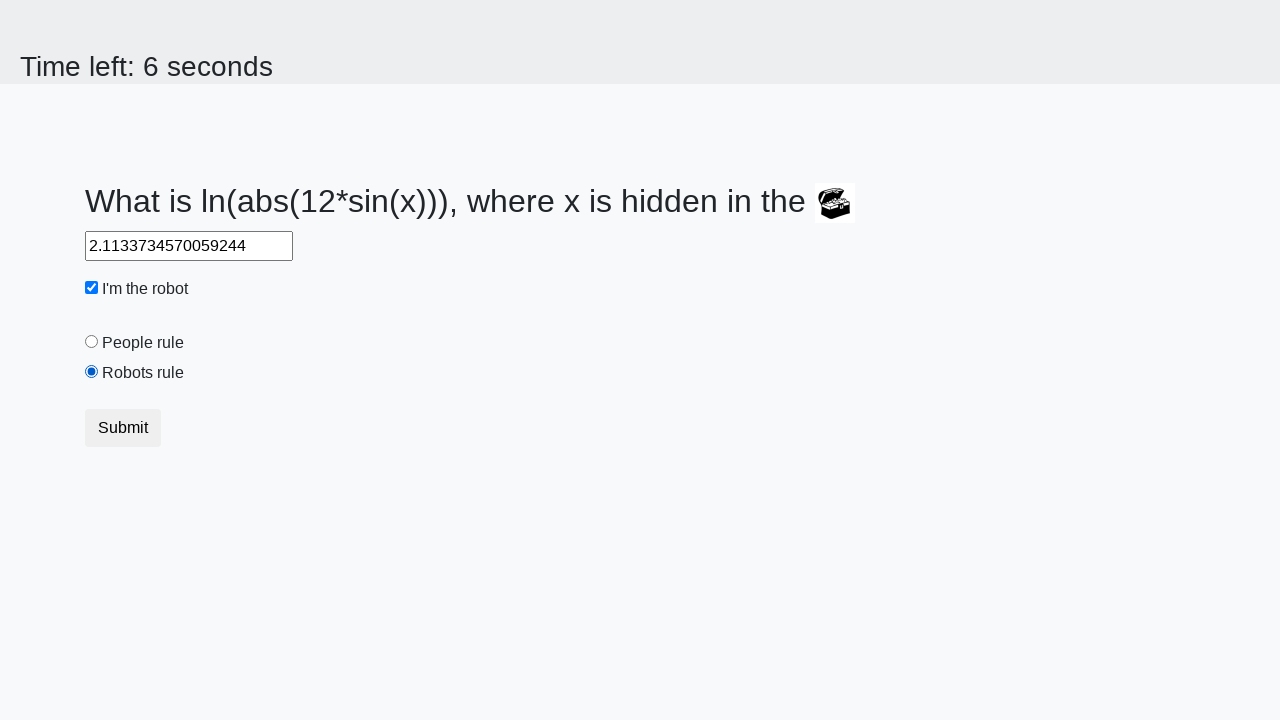

Clicked Submit button to submit the form at (123, 428) on button:text('Submit')
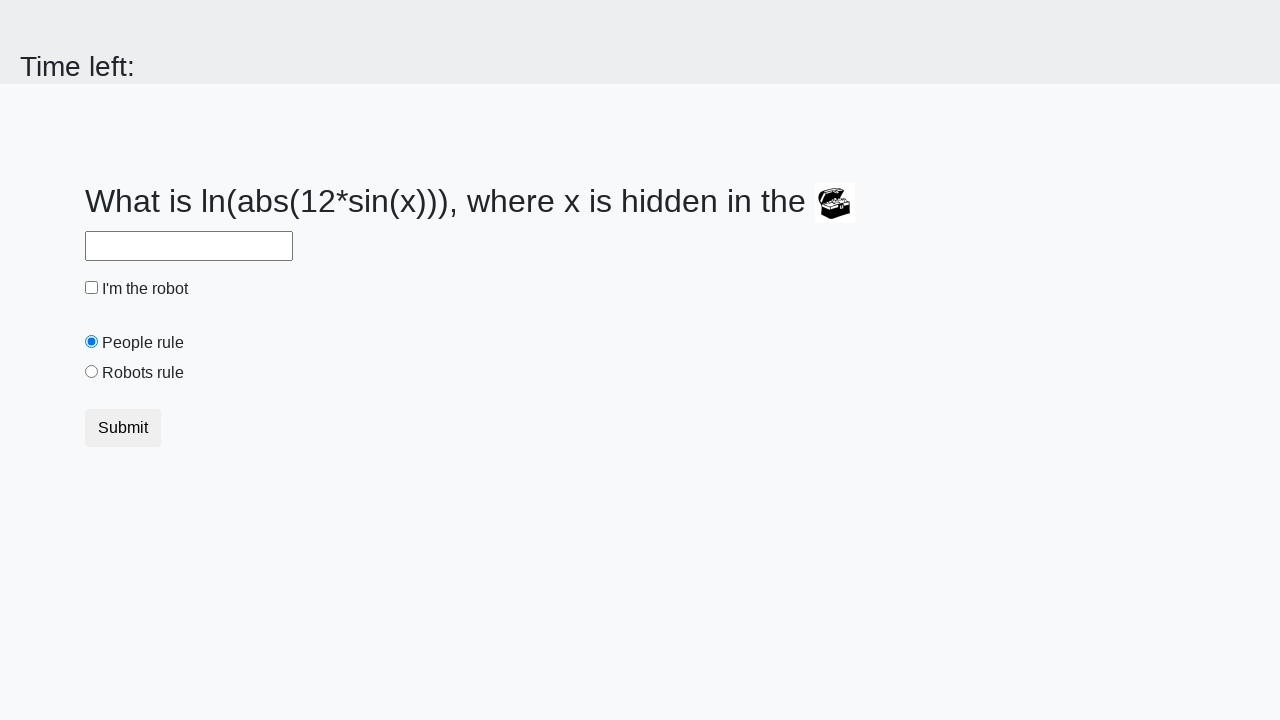

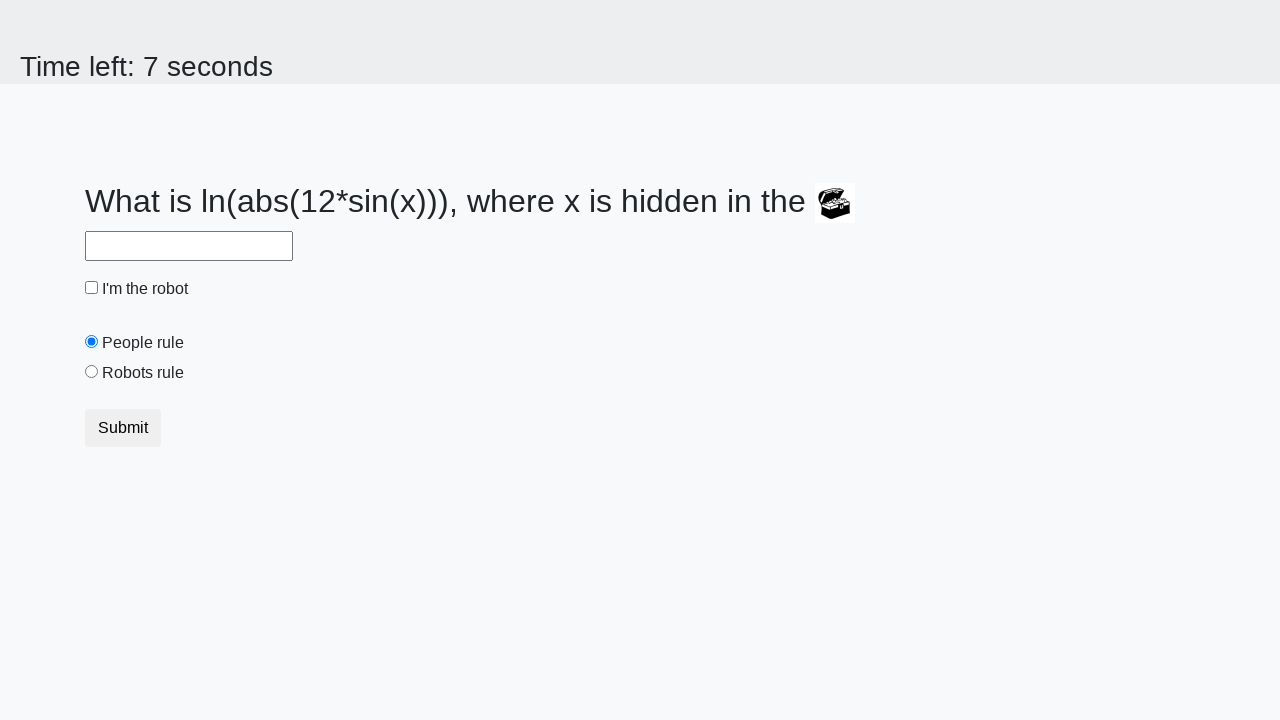